Tests the Add Customer form validation by attempting to submit with missing mandatory fields, progressively filling in first name, last name, and post code fields.

Starting URL: https://www.globalsqa.com/angularJs-protractor/BankingProject/#/login

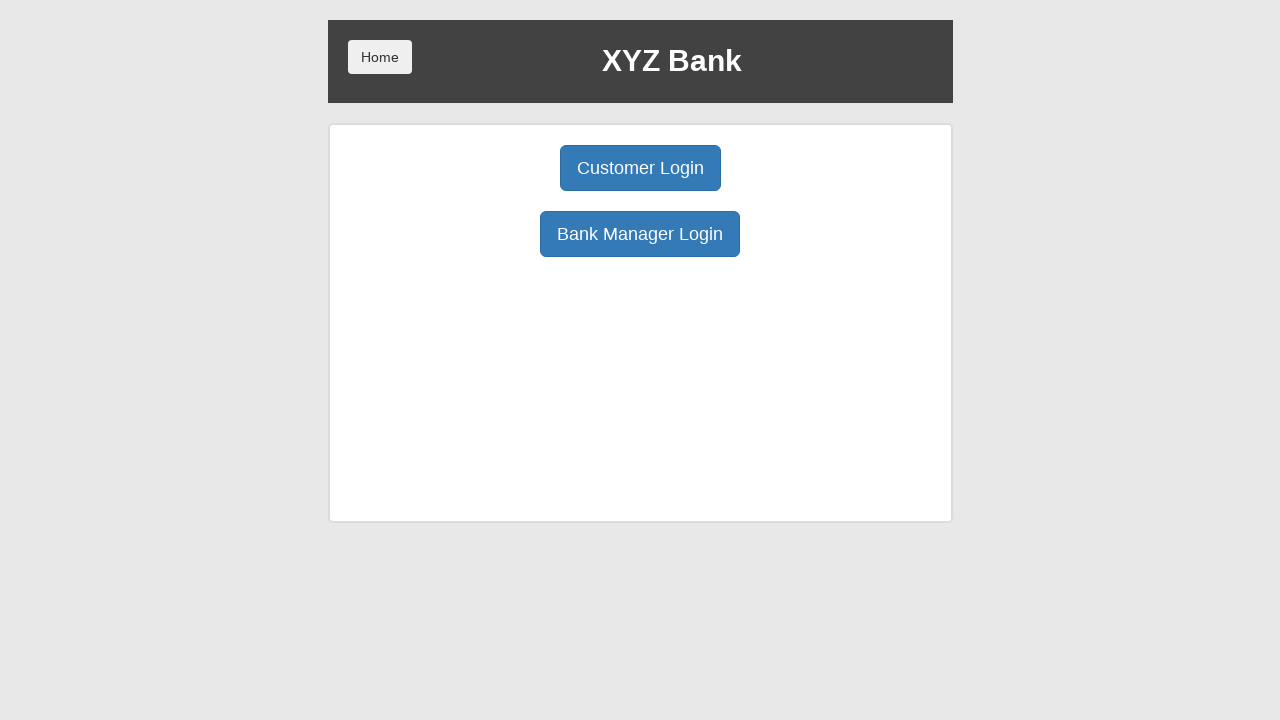

Clicked Bank Manager Login button at (640, 234) on internal:role=button[name="Bank Manager Login"i]
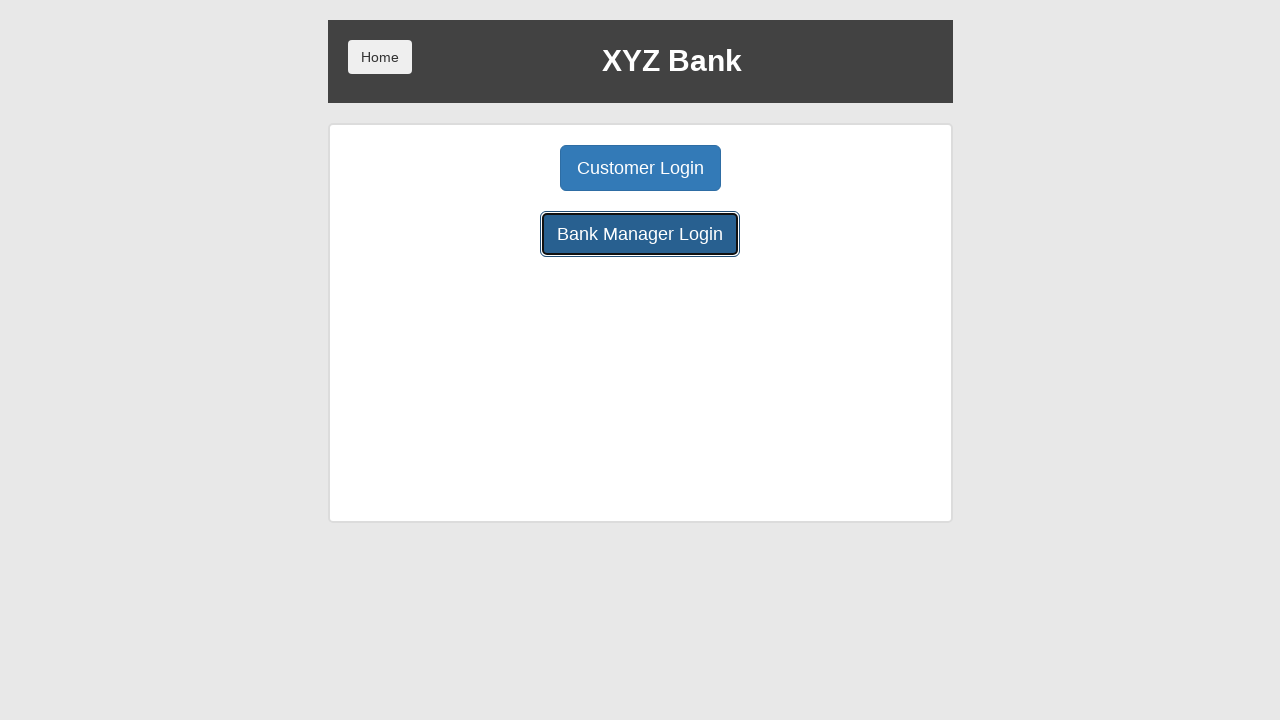

Clicked Add Customer tab at (502, 168) on internal:role=button[name="Add Customer"i]
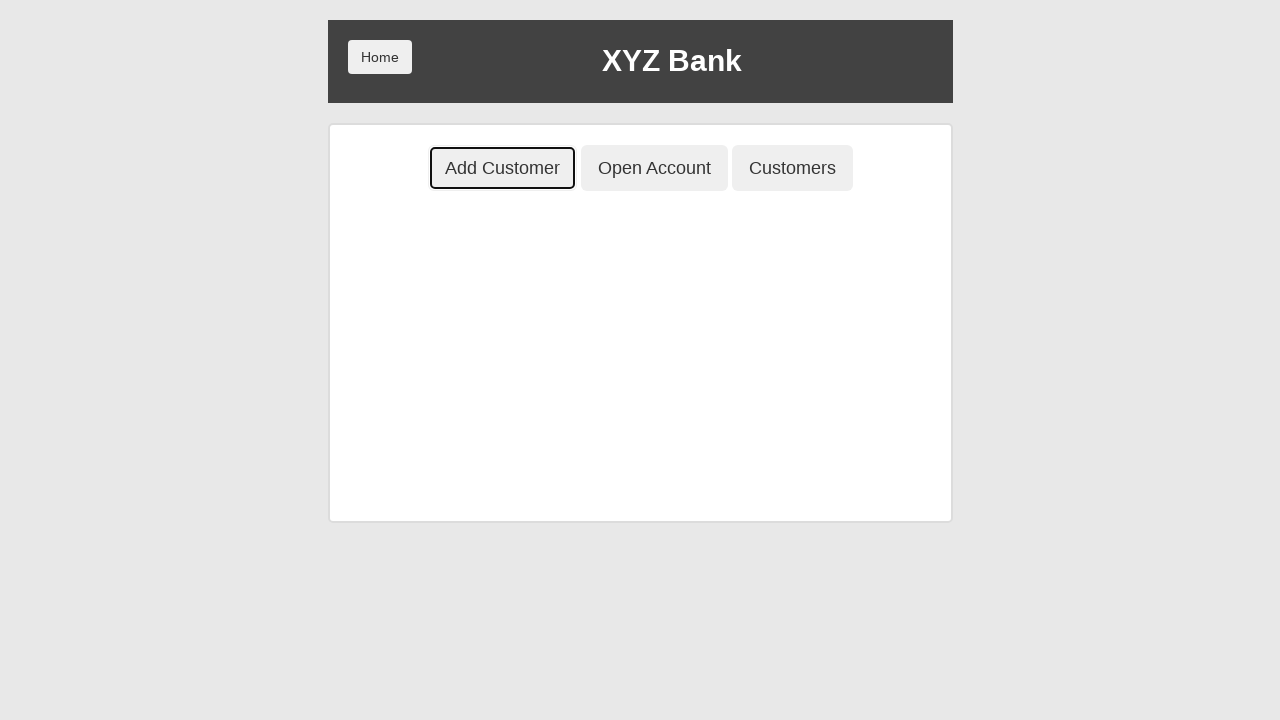

Attempted to submit empty Add Customer form to validate mandatory fields at (408, 450) on internal:role=form >> internal:role=button[name="Add Customer"i]
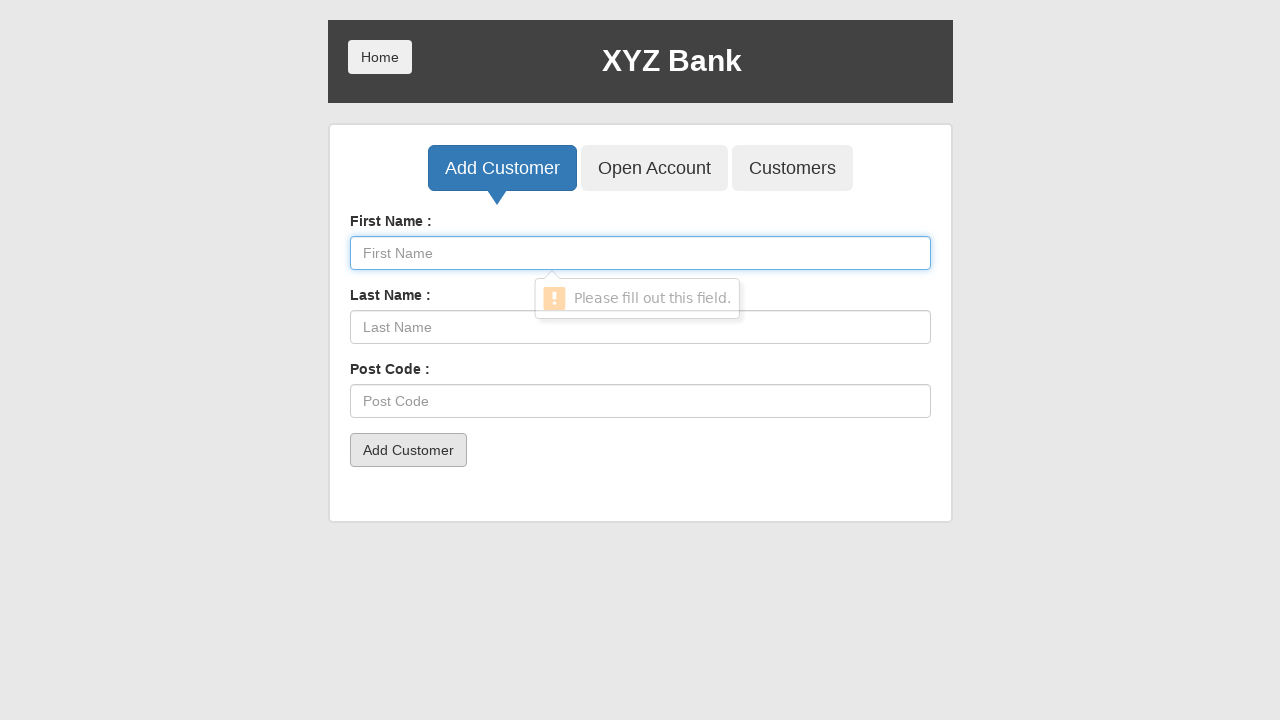

Clicked First Name field at (640, 253) on internal:attr=[placeholder="First Name"i]
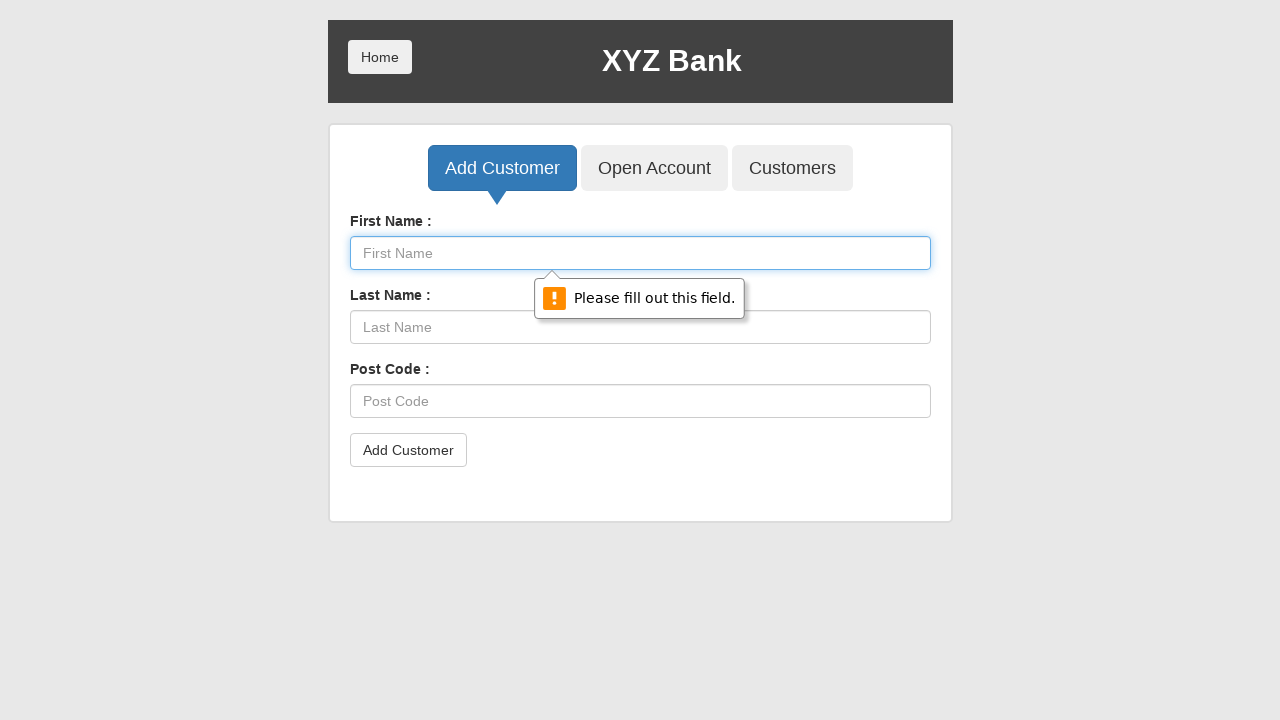

Filled First Name field with 'nancy' on internal:attr=[placeholder="First Name"i]
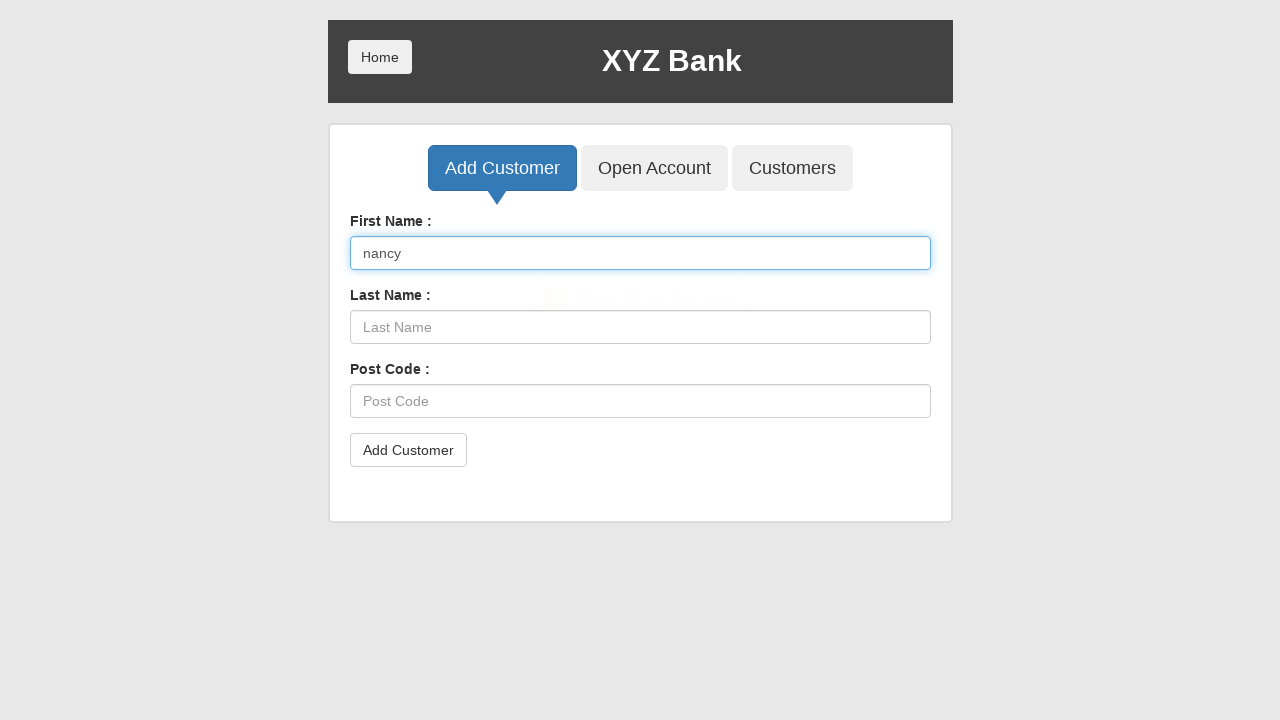

Attempted to submit form with only First Name filled at (408, 450) on internal:role=form >> internal:role=button[name="Add Customer"i]
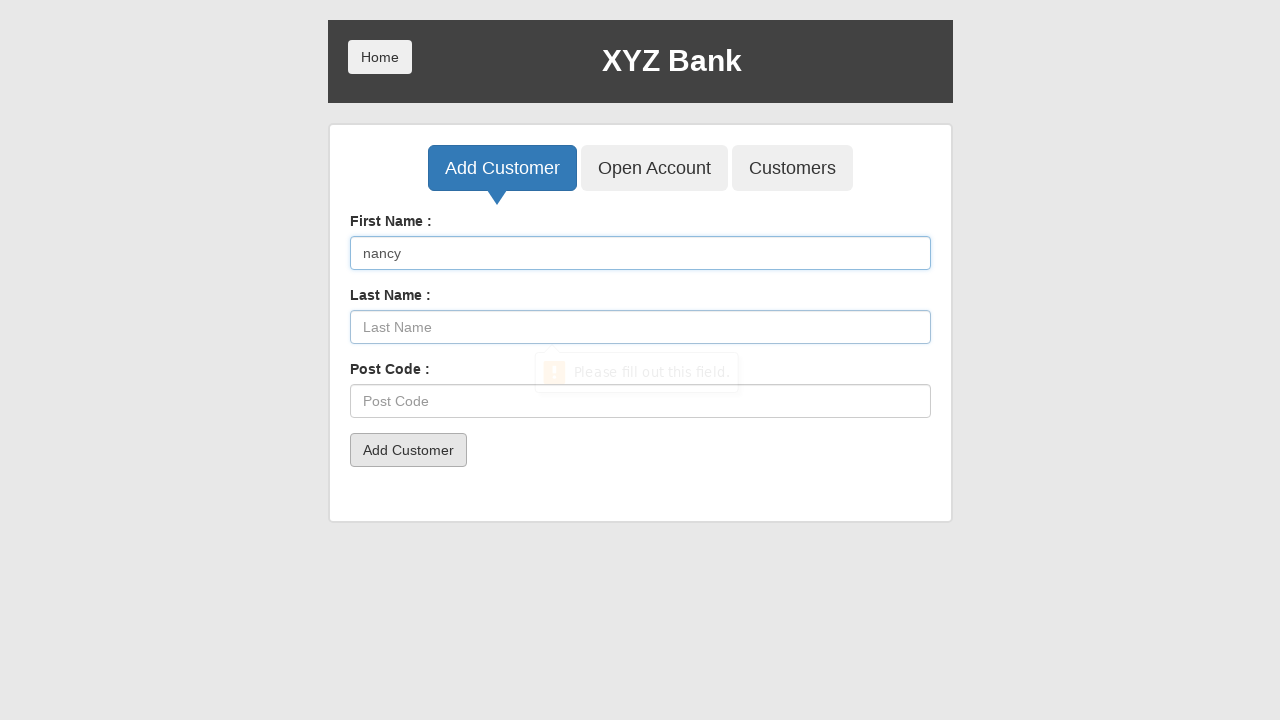

Clicked Last Name field at (640, 327) on internal:attr=[placeholder="Last Name"i]
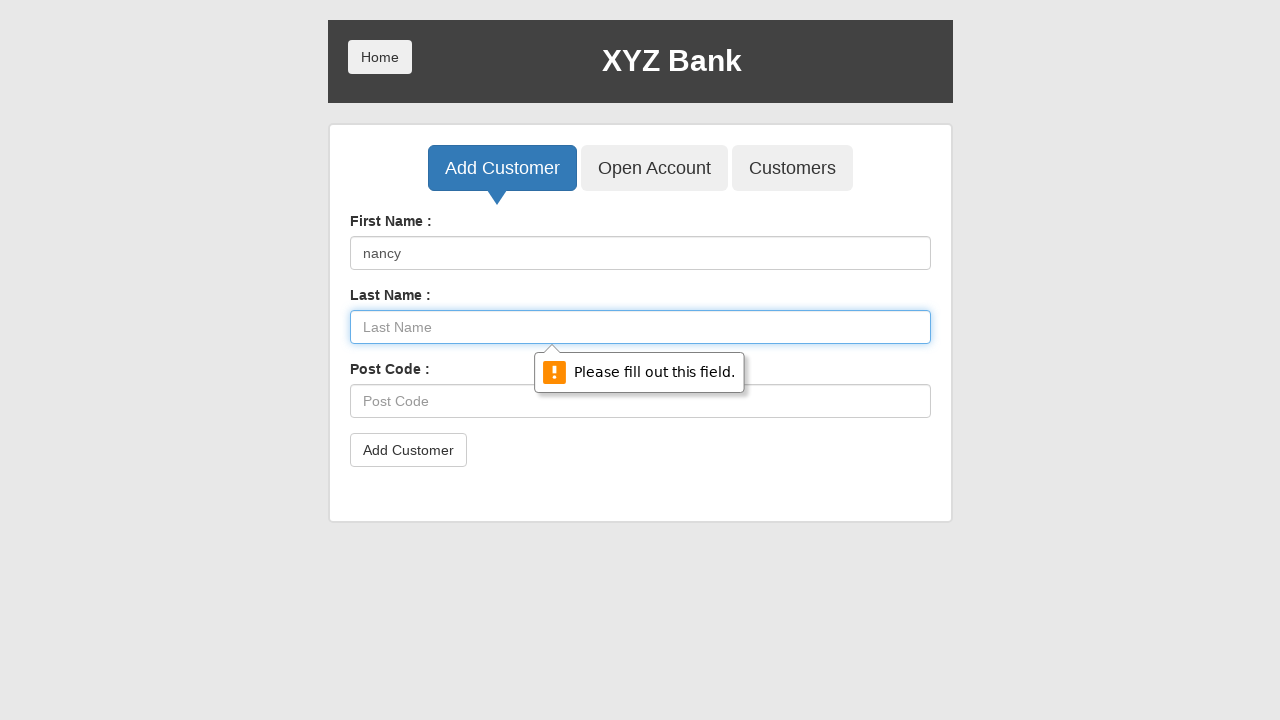

Filled Last Name field with 'irene' on internal:attr=[placeholder="Last Name"i]
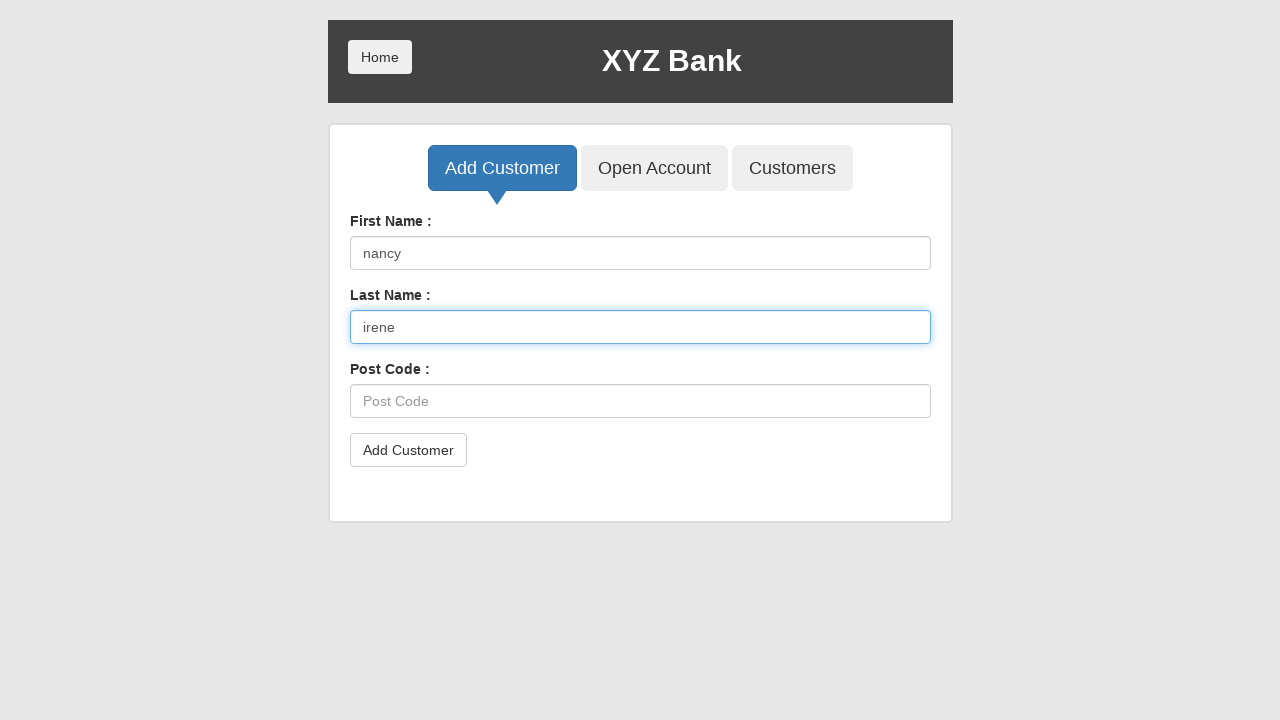

Attempted to submit form with First Name and Last Name filled at (408, 450) on internal:role=form >> internal:role=button[name="Add Customer"i]
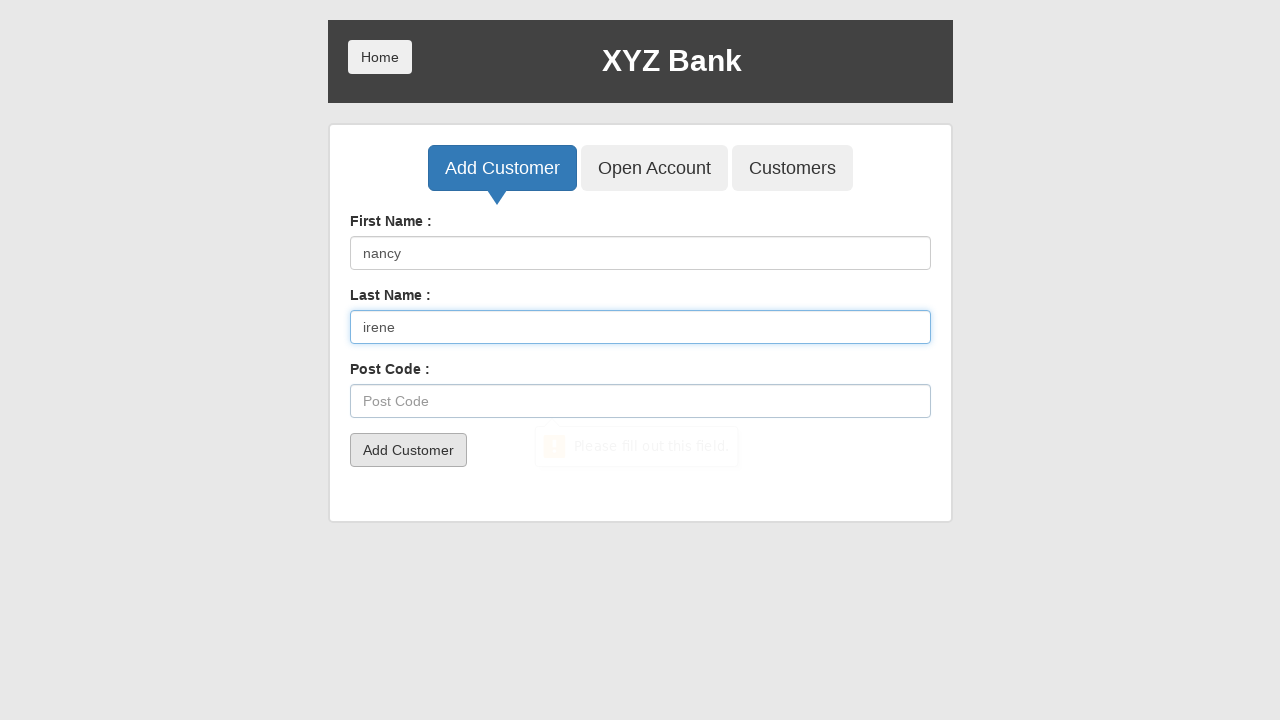

Clicked Post Code field at (640, 401) on internal:attr=[placeholder="Post Code"i]
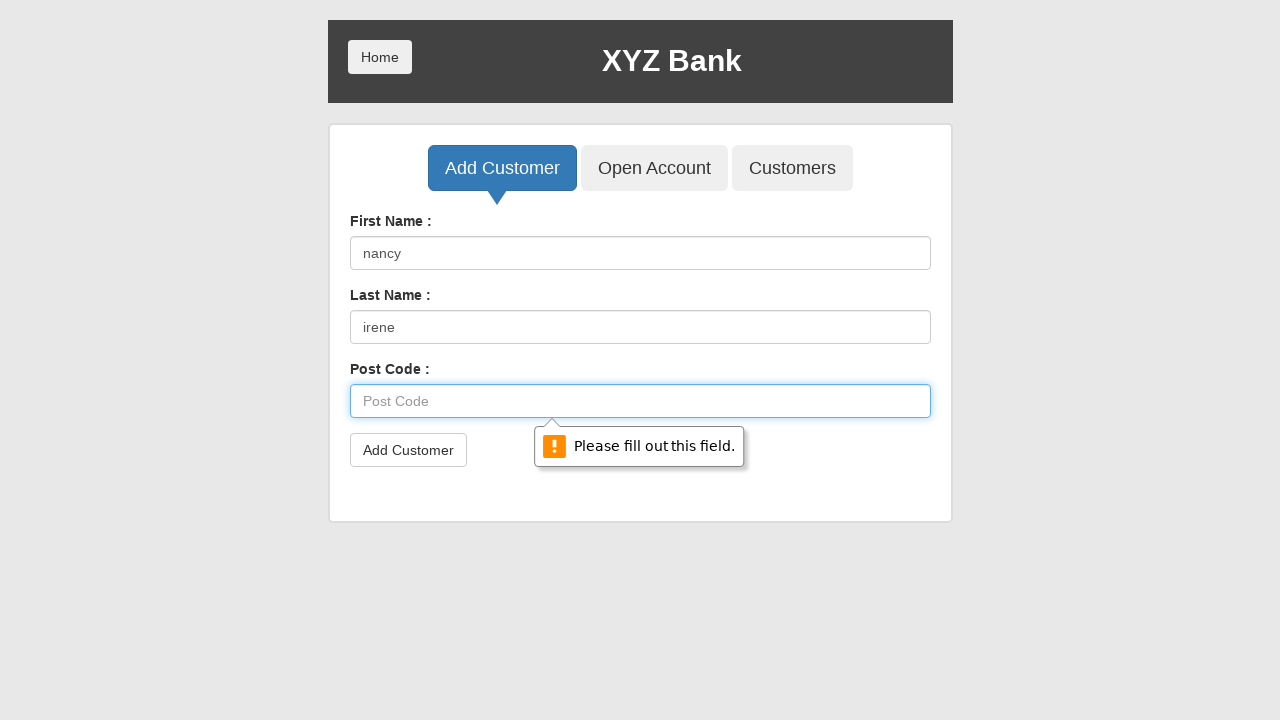

Filled Post Code field with '2145' on internal:attr=[placeholder="Post Code"i]
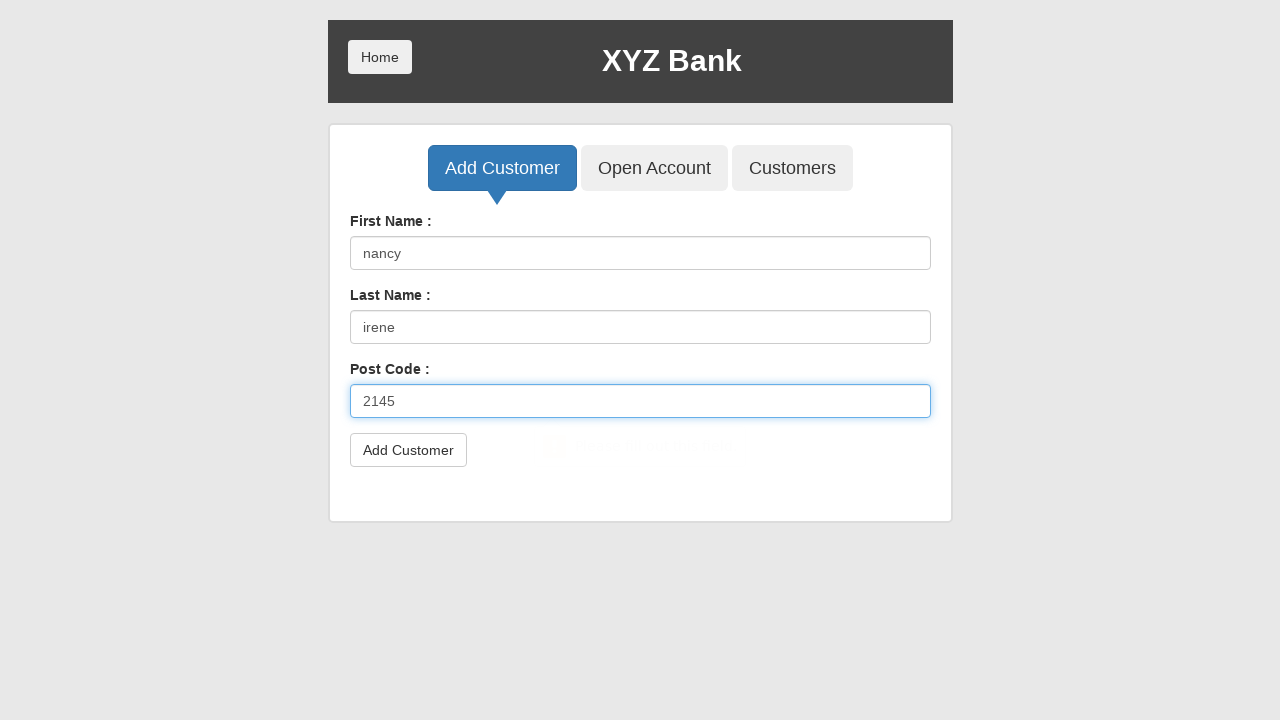

Submitted Add Customer form with all mandatory fields completed at (408, 450) on internal:role=form >> internal:role=button[name="Add Customer"i]
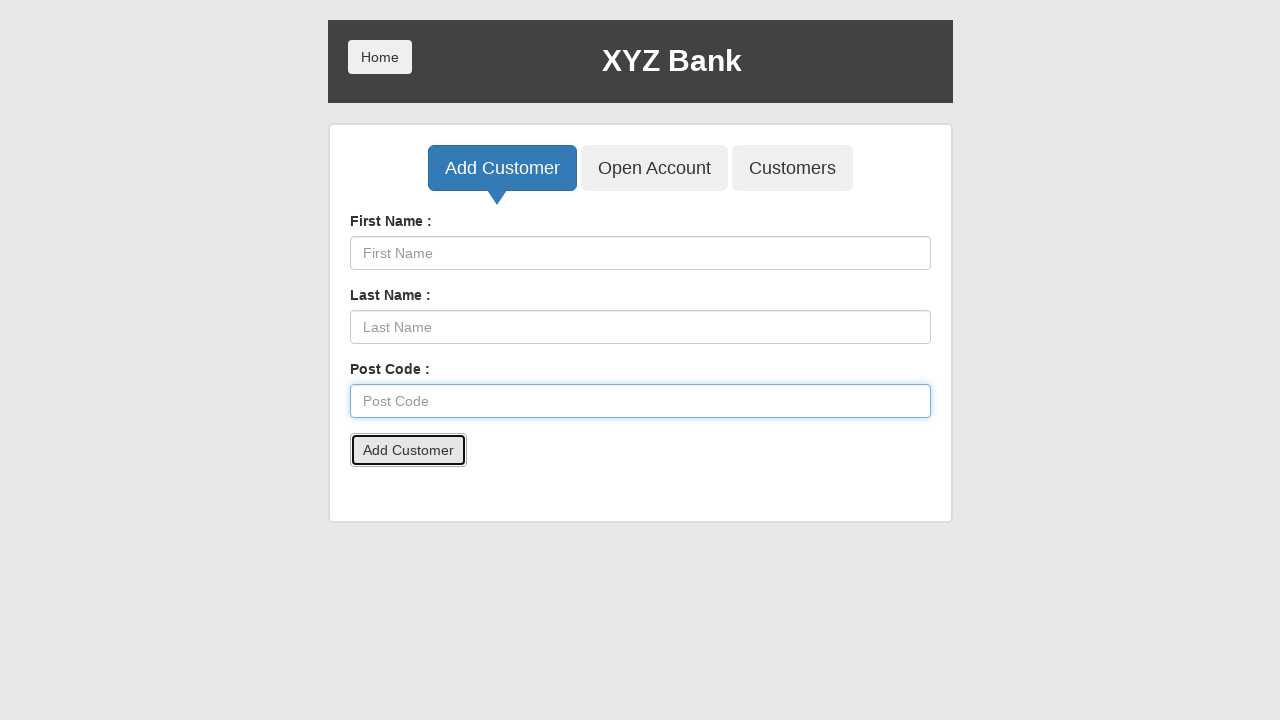

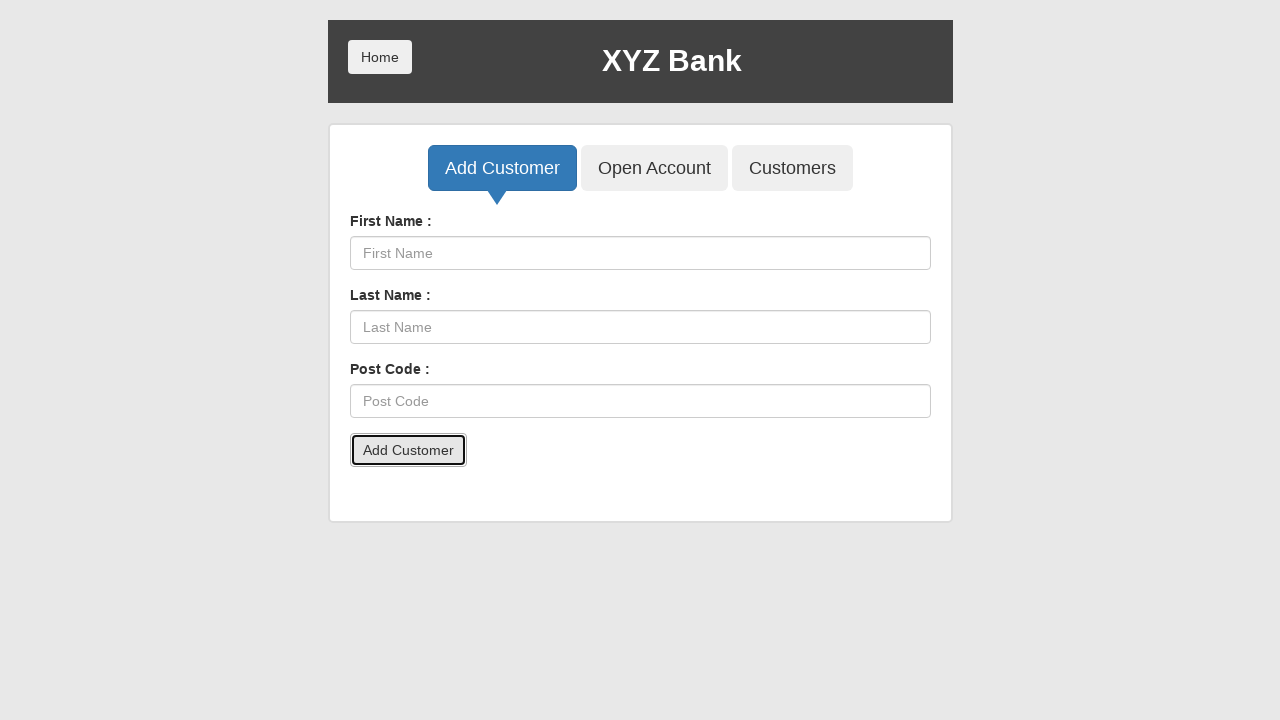